Tests that an item is removed when an empty text string is entered during edit

Starting URL: https://demo.playwright.dev/todomvc

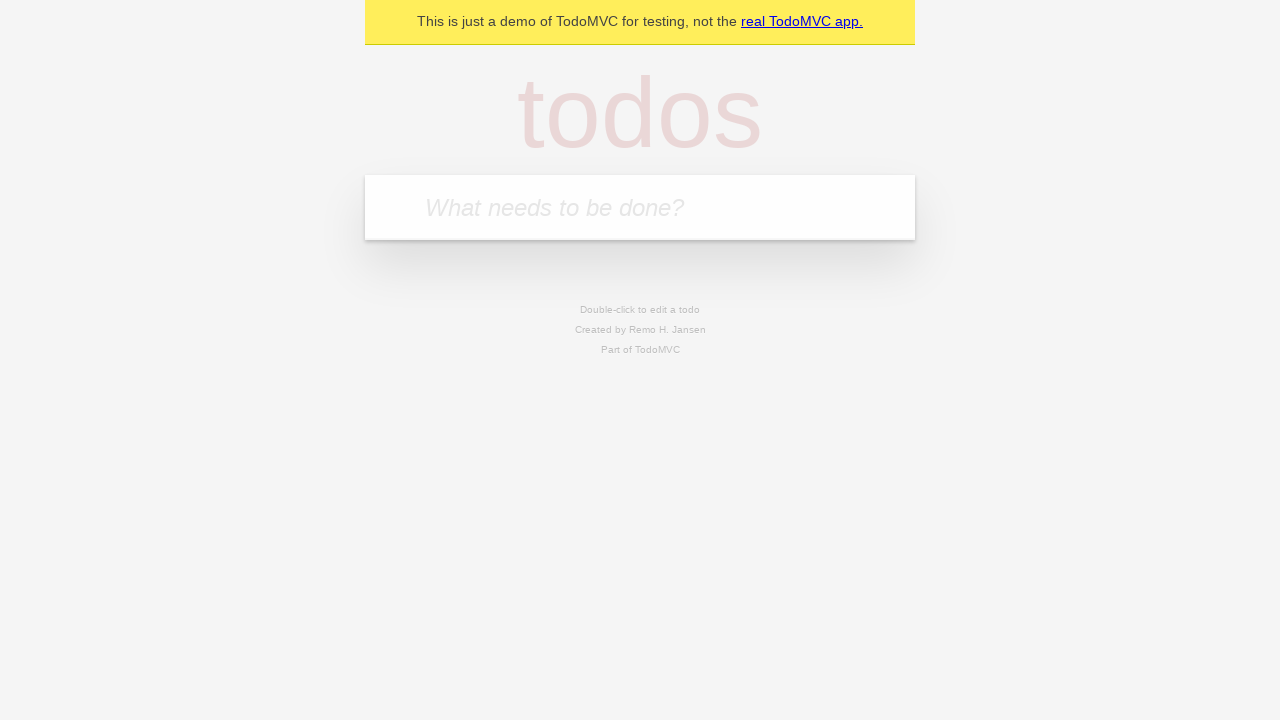

Filled new todo field with 'buy some cheese' on internal:attr=[placeholder="What needs to be done?"i]
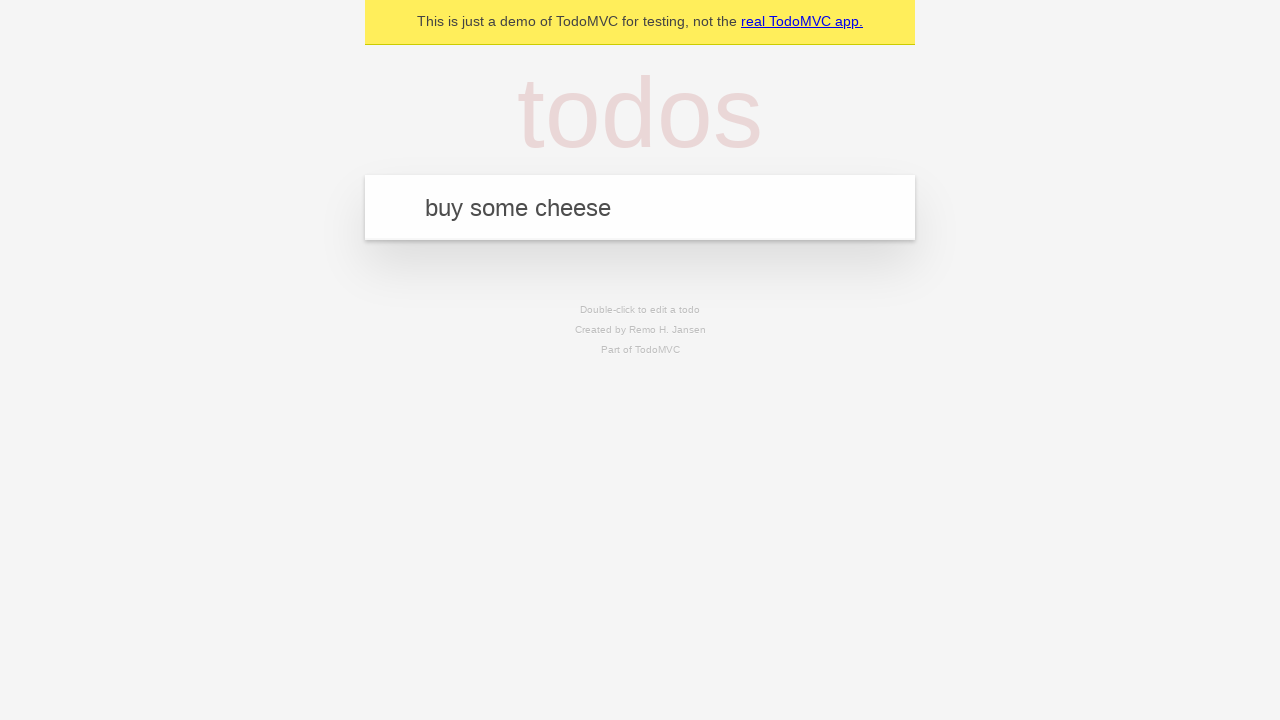

Pressed Enter to add todo 'buy some cheese' on internal:attr=[placeholder="What needs to be done?"i]
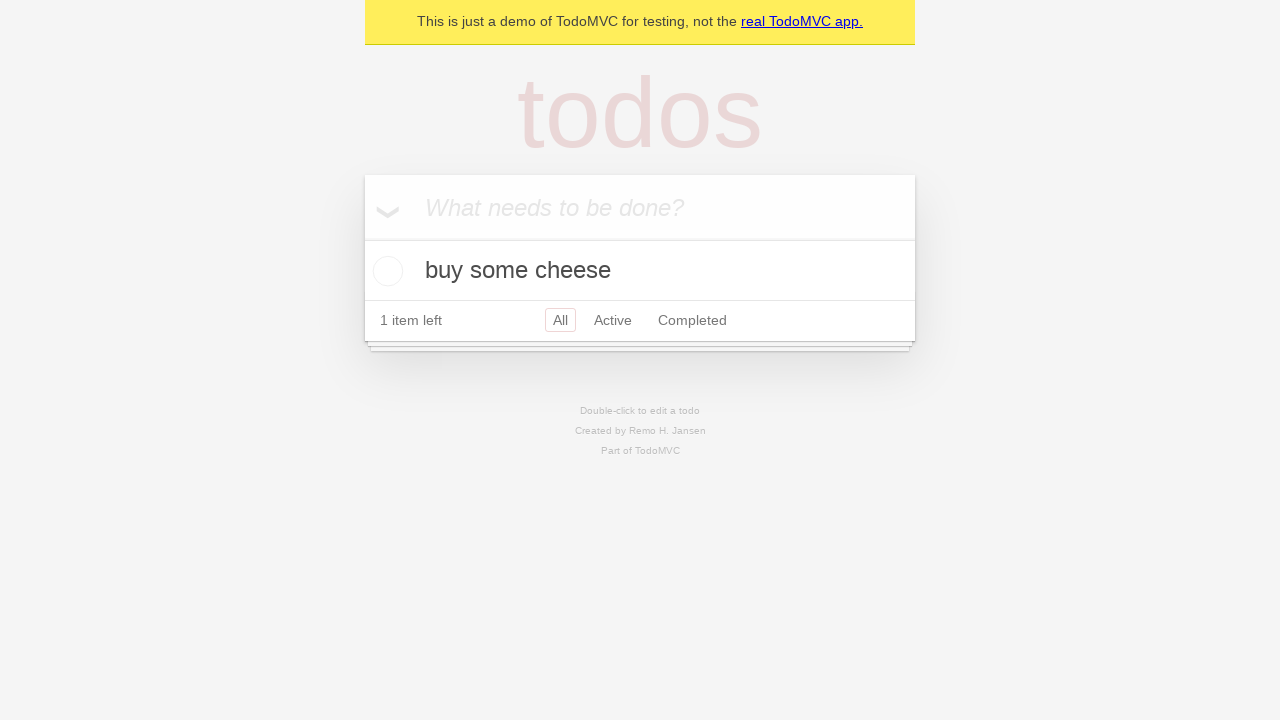

Filled new todo field with 'feed the cat' on internal:attr=[placeholder="What needs to be done?"i]
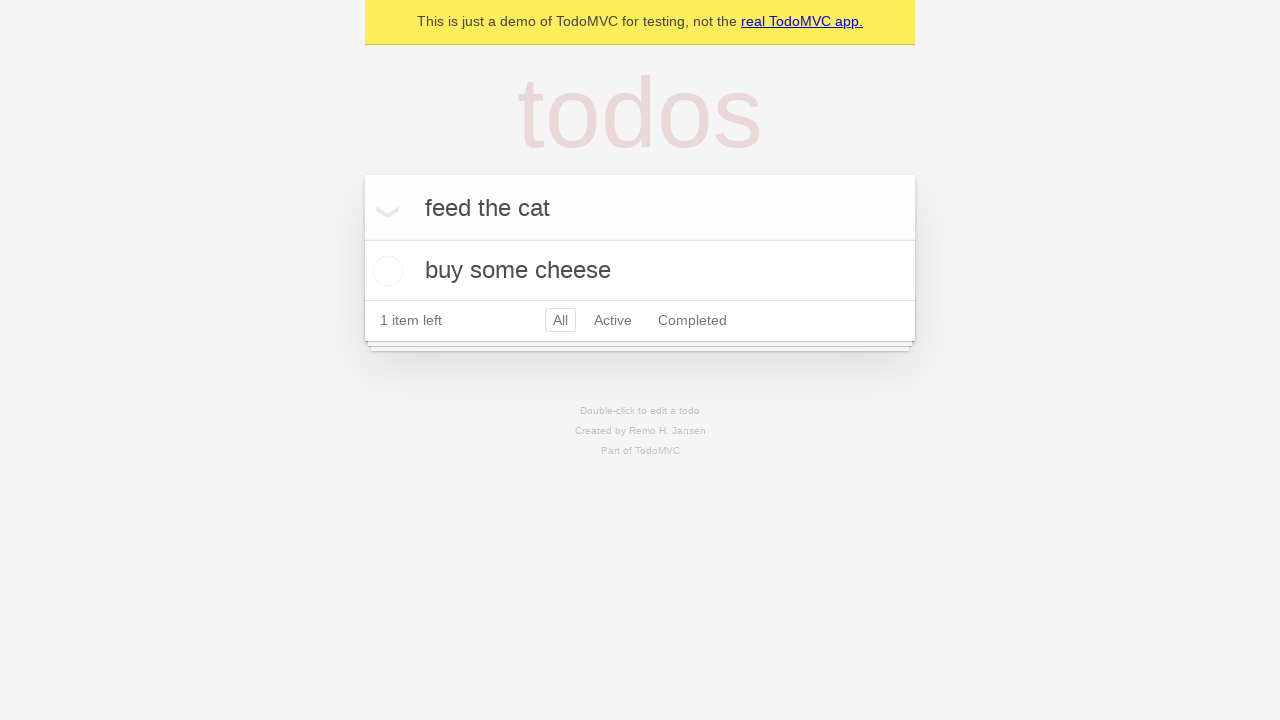

Pressed Enter to add todo 'feed the cat' on internal:attr=[placeholder="What needs to be done?"i]
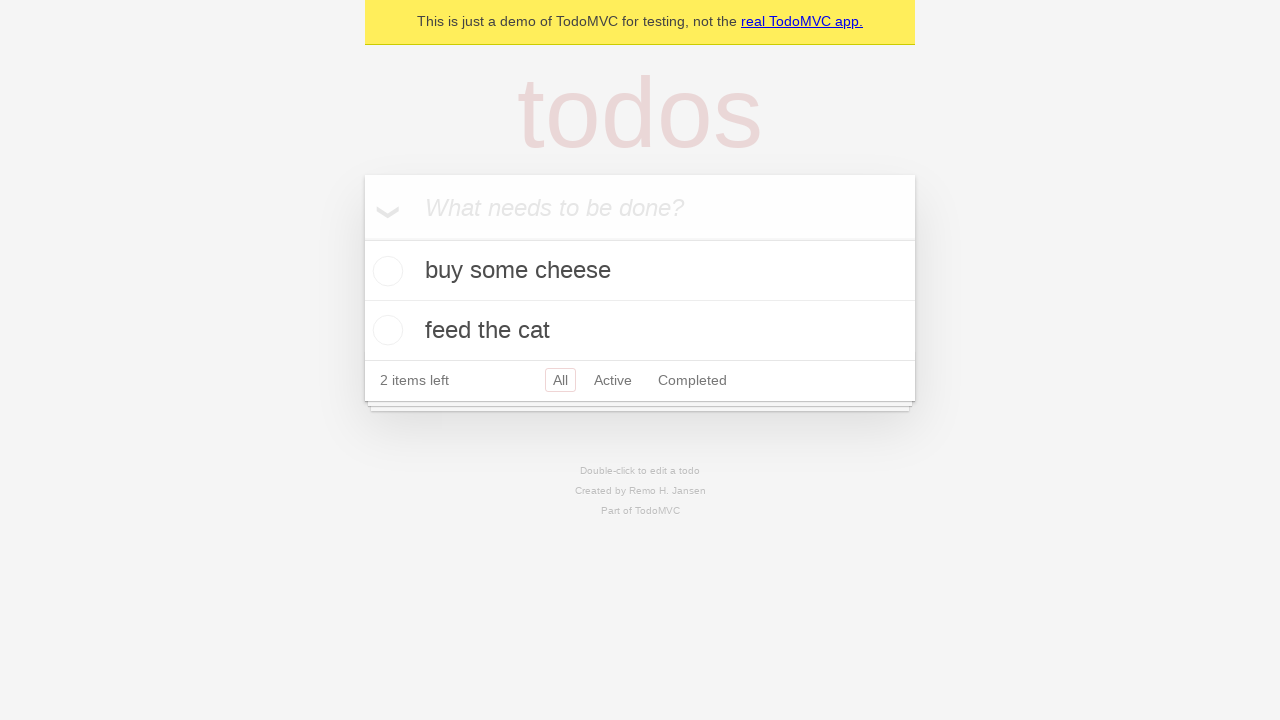

Filled new todo field with 'book a doctors appointment' on internal:attr=[placeholder="What needs to be done?"i]
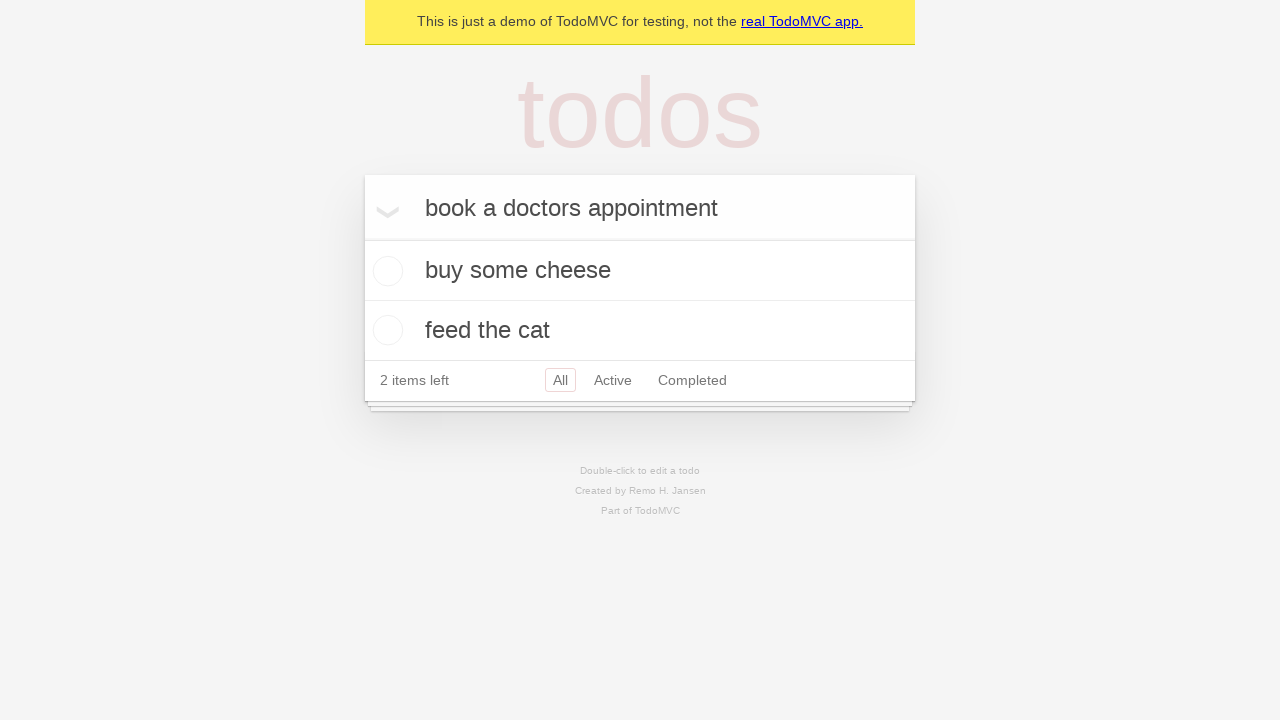

Pressed Enter to add todo 'book a doctors appointment' on internal:attr=[placeholder="What needs to be done?"i]
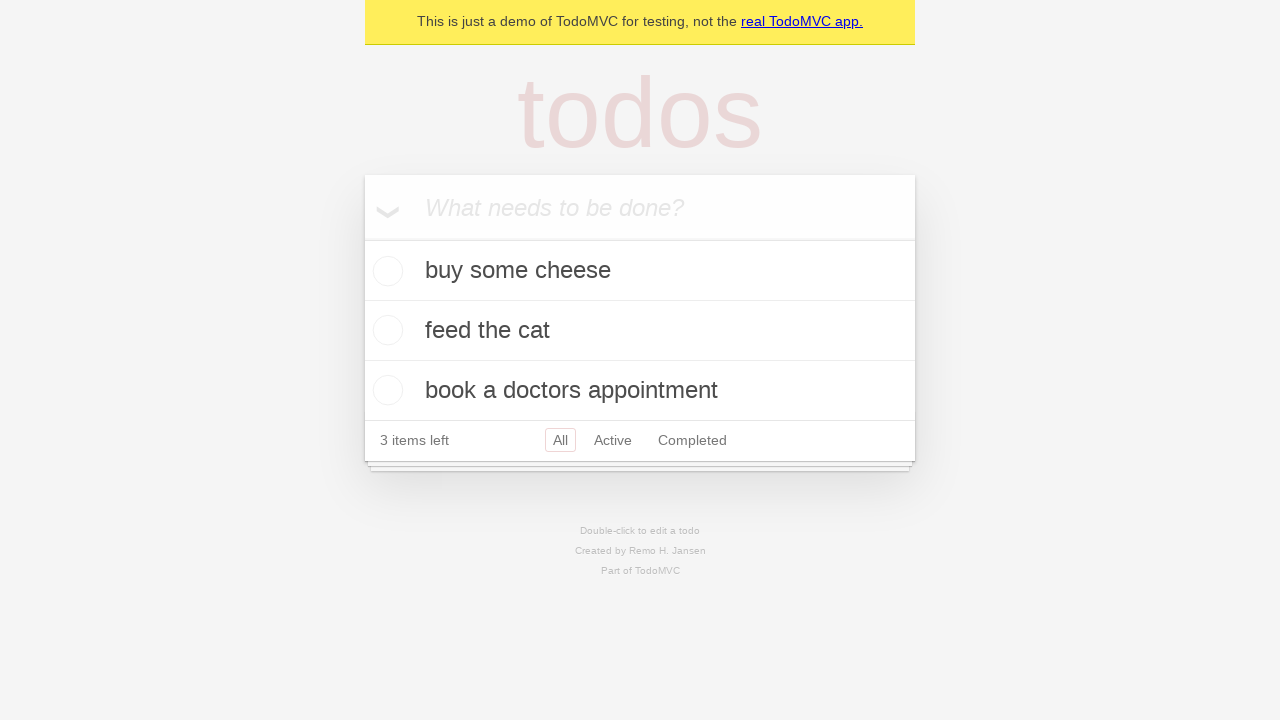

Double-clicked second todo item to enter edit mode at (640, 331) on internal:testid=[data-testid="todo-item"s] >> nth=1
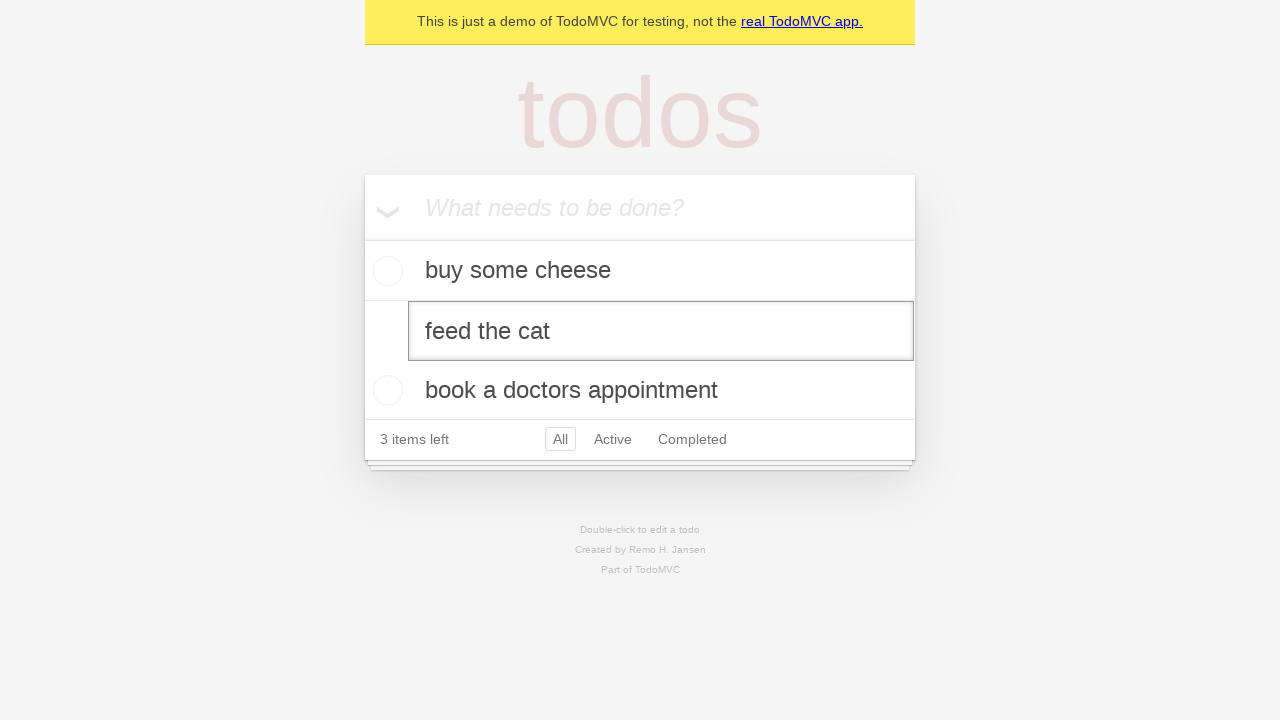

Cleared all text from the edit field on internal:testid=[data-testid="todo-item"s] >> nth=1 >> internal:role=textbox[nam
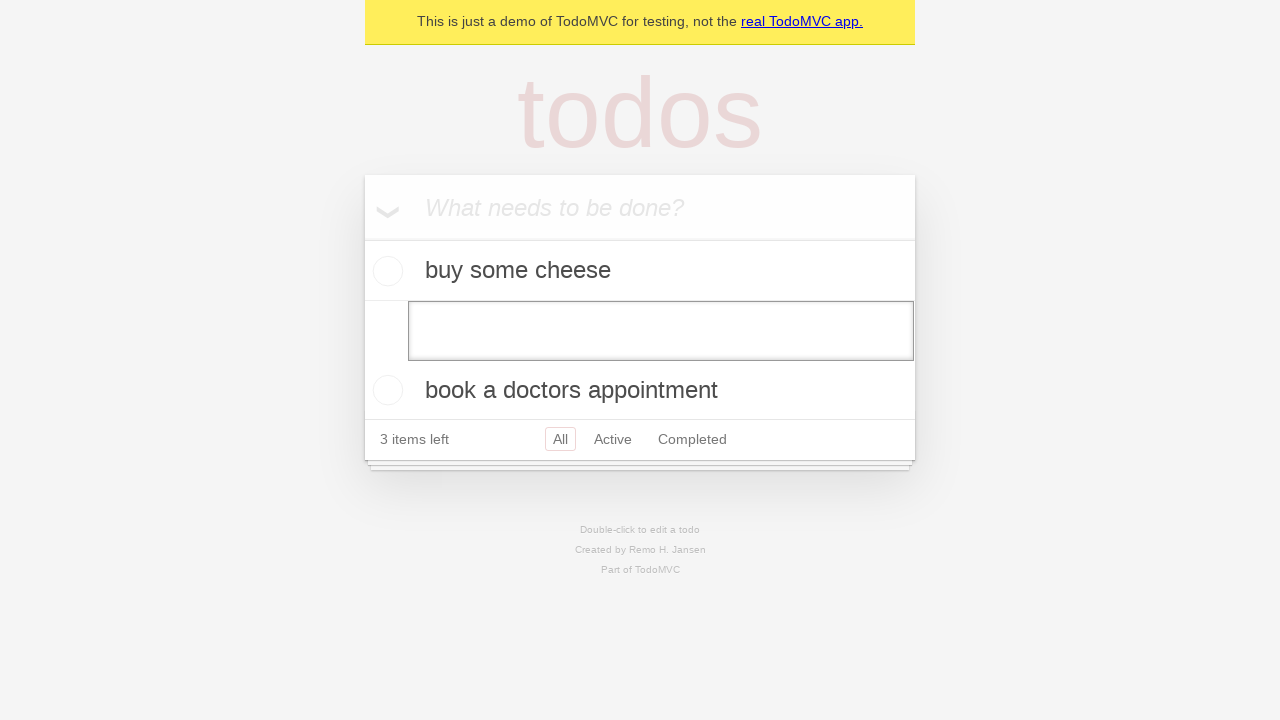

Pressed Enter to submit empty text, removing the item on internal:testid=[data-testid="todo-item"s] >> nth=1 >> internal:role=textbox[nam
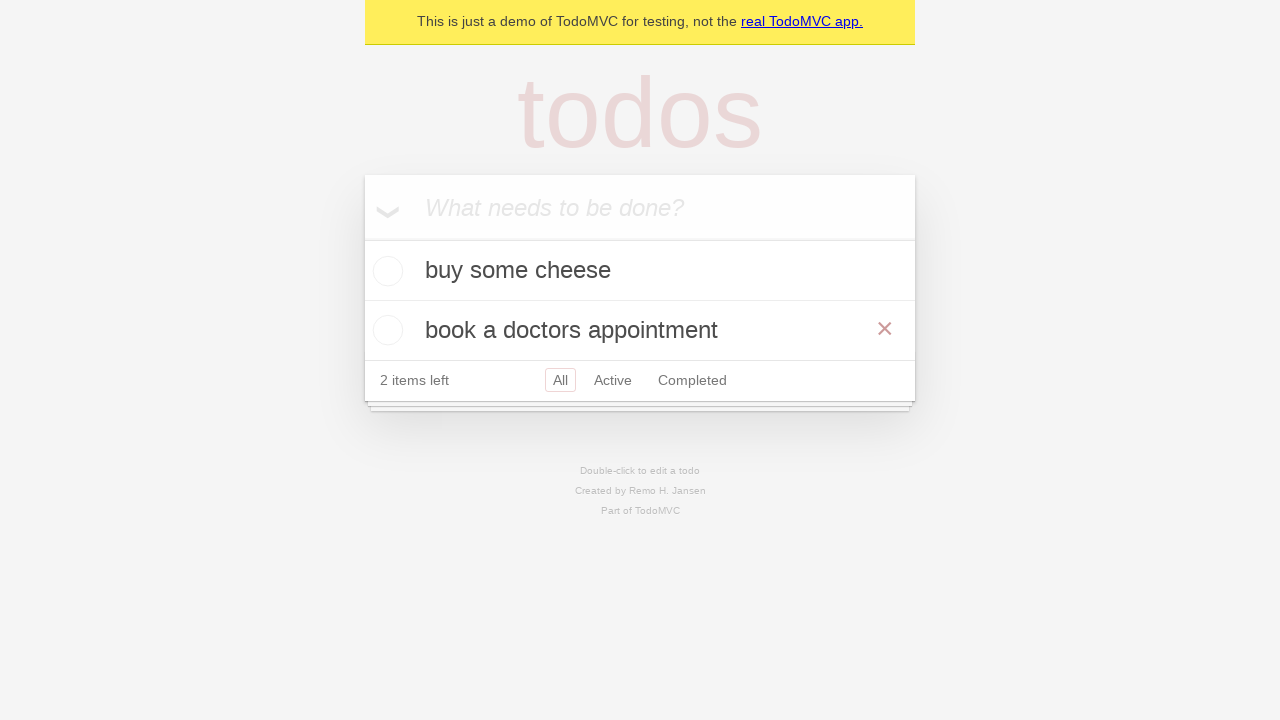

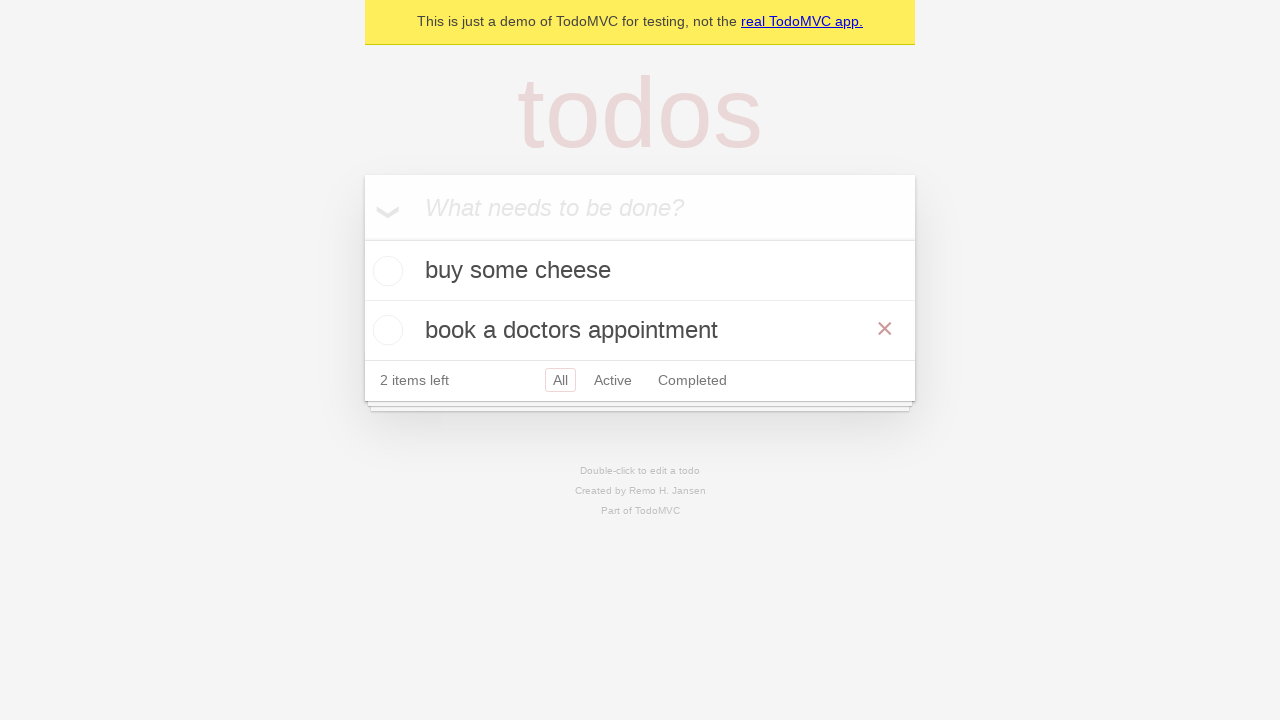